Verifies that at least one product is visible on the homepage

Starting URL: https://www.demoblaze.com

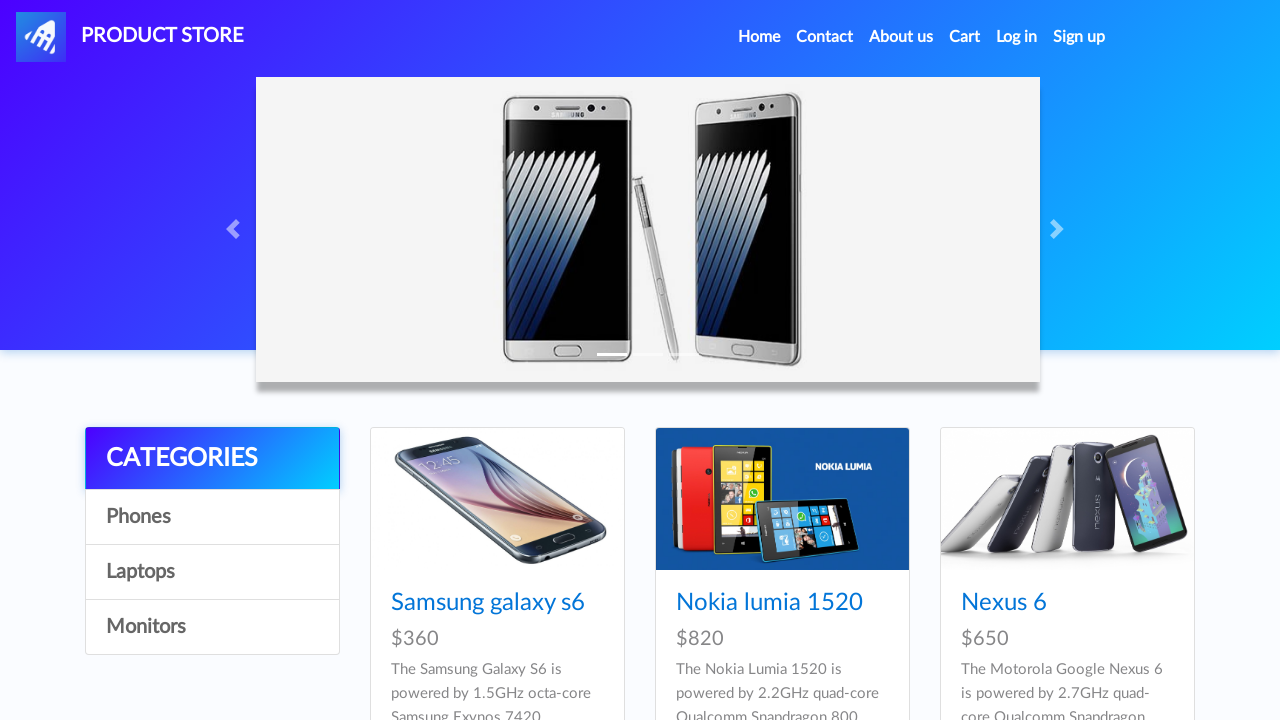

Waited for first product element to become visible
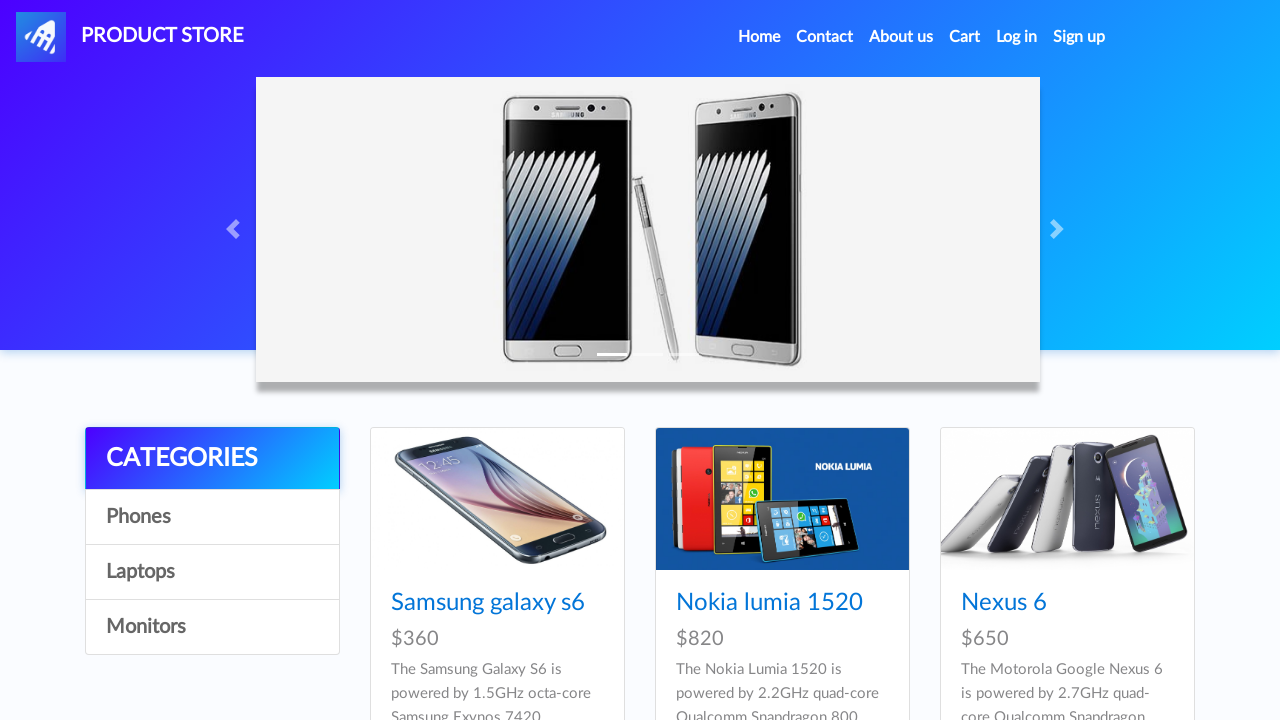

Verified that at least one product is visible on the homepage
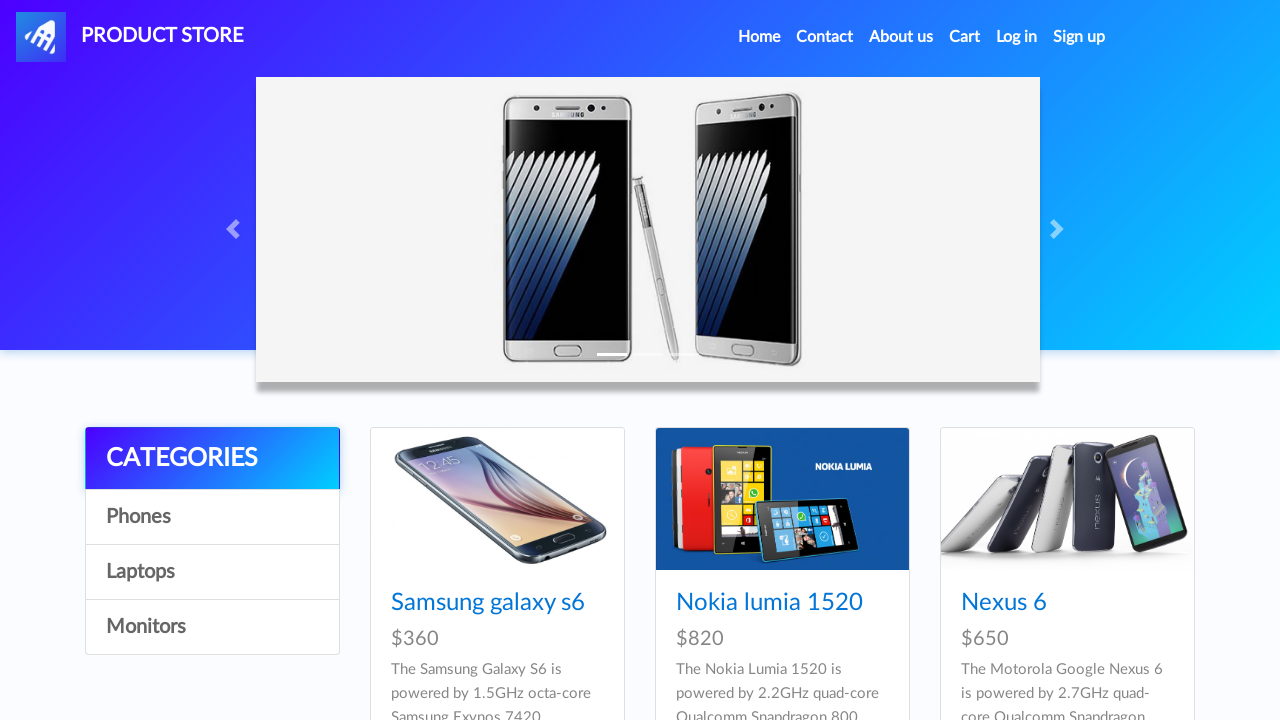

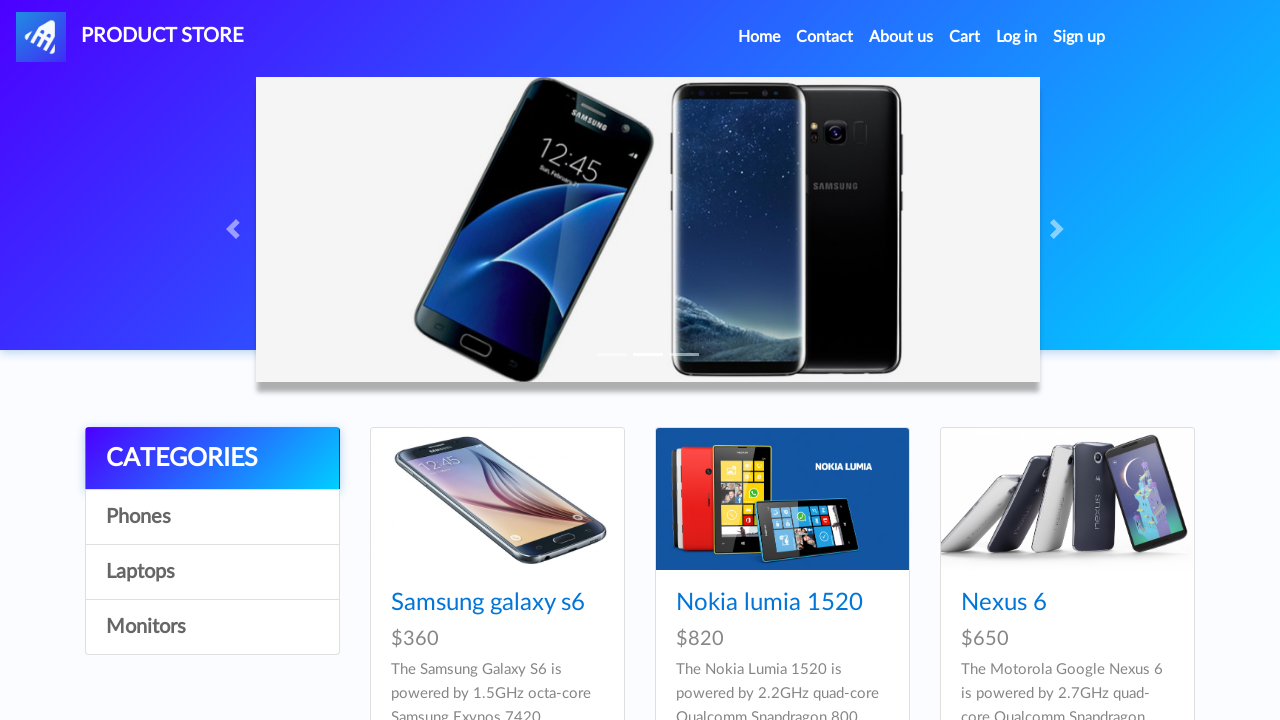